Tests radio button functionality on an HTML forms tutorial page by locating radio buttons within a table structure and clicking through each one sequentially to validate their behavior.

Starting URL: http://www.echoecho.com/htmlforms10.htm

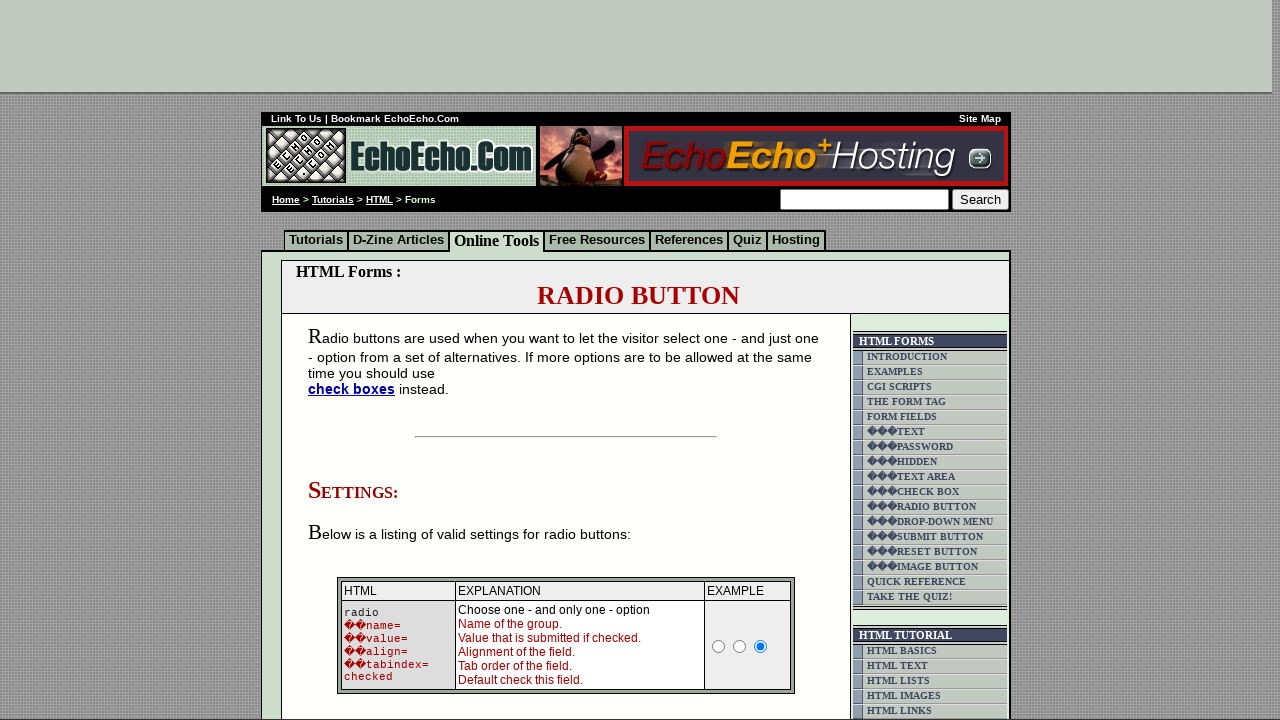

Waited for page to load with domcontentloaded state
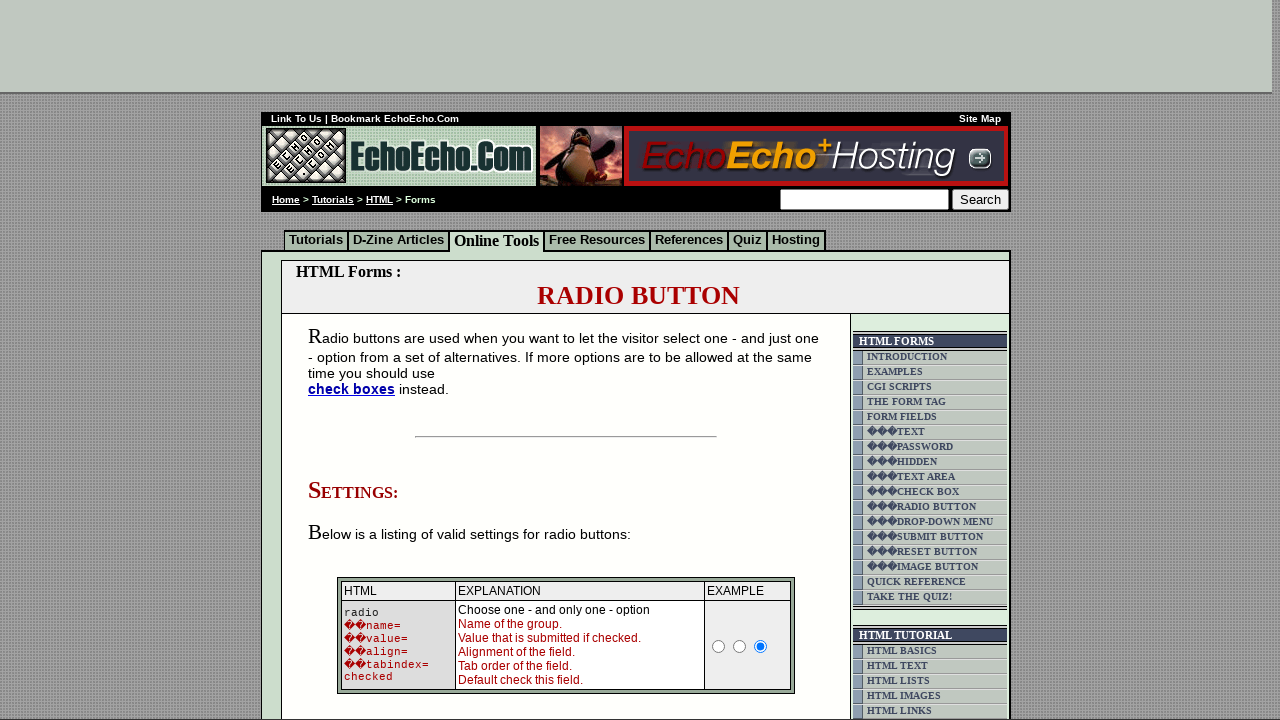

Located table containing radio buttons
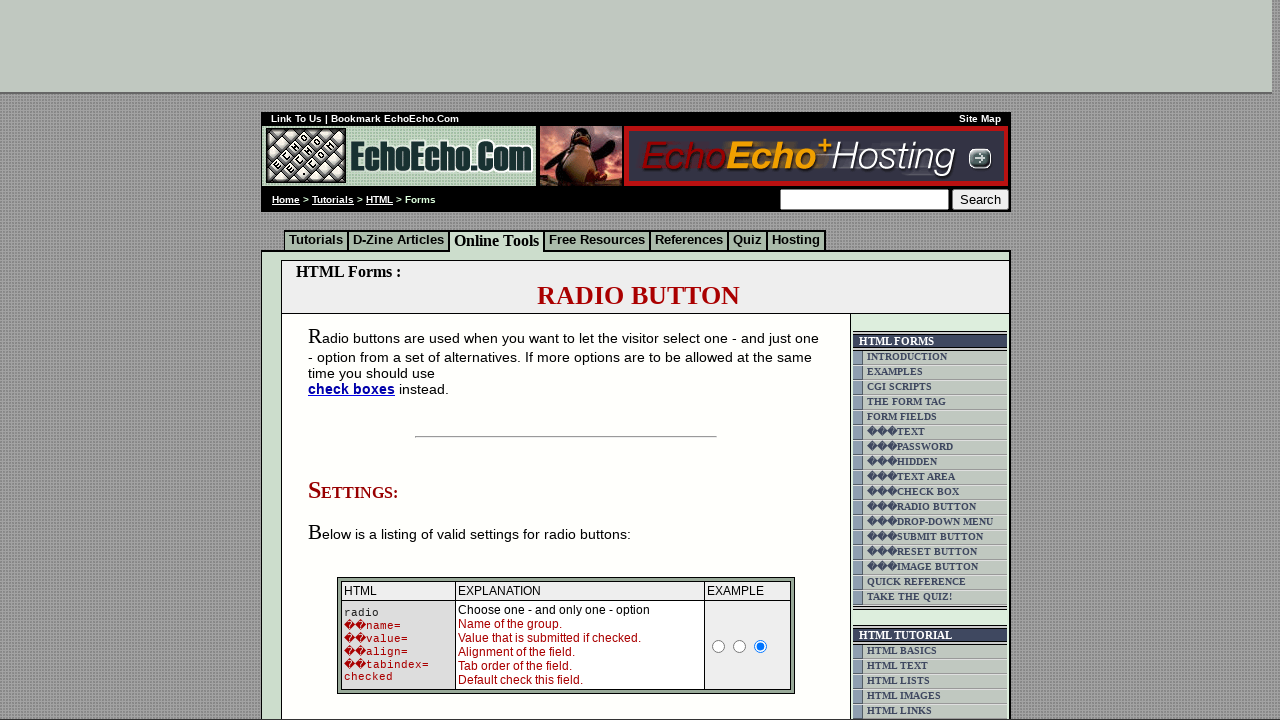

Found all radio button inputs within the table
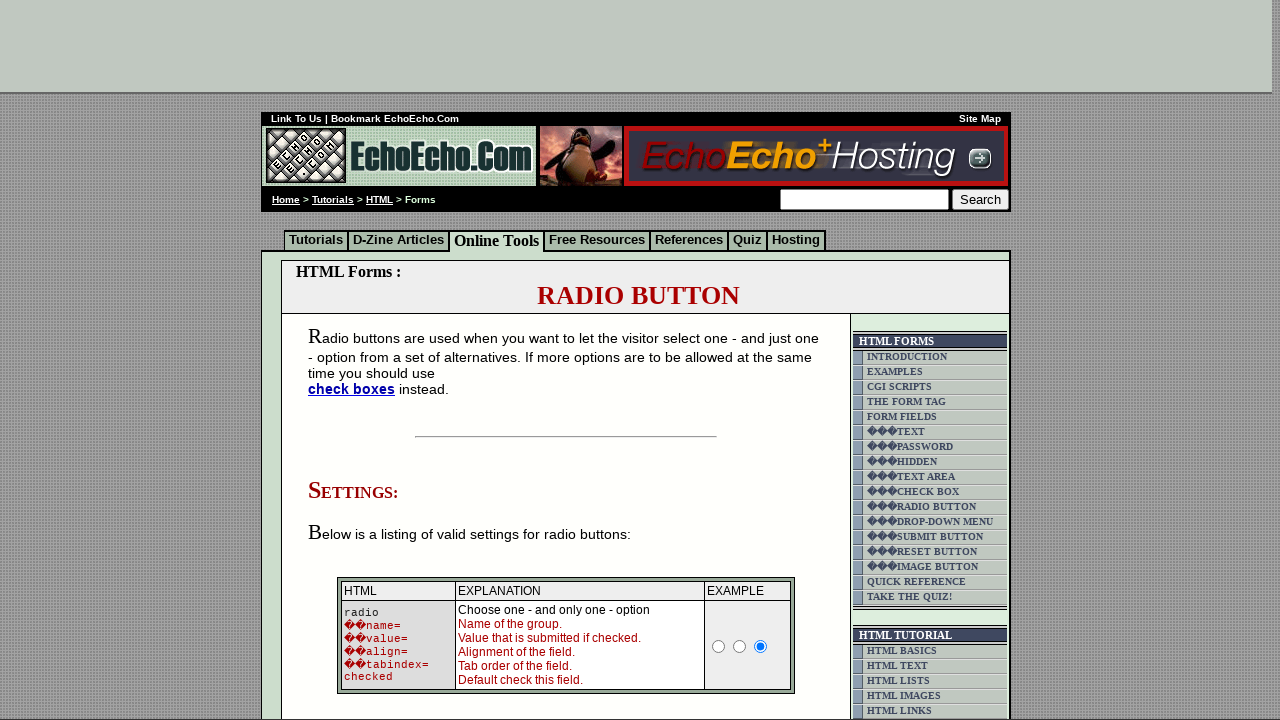

Clicked radio button 1 at (356, 360) on xpath=//html/body/div[2]/table[9]/tbody/tr/td[4]/table/tbody/tr/td/div/span/form
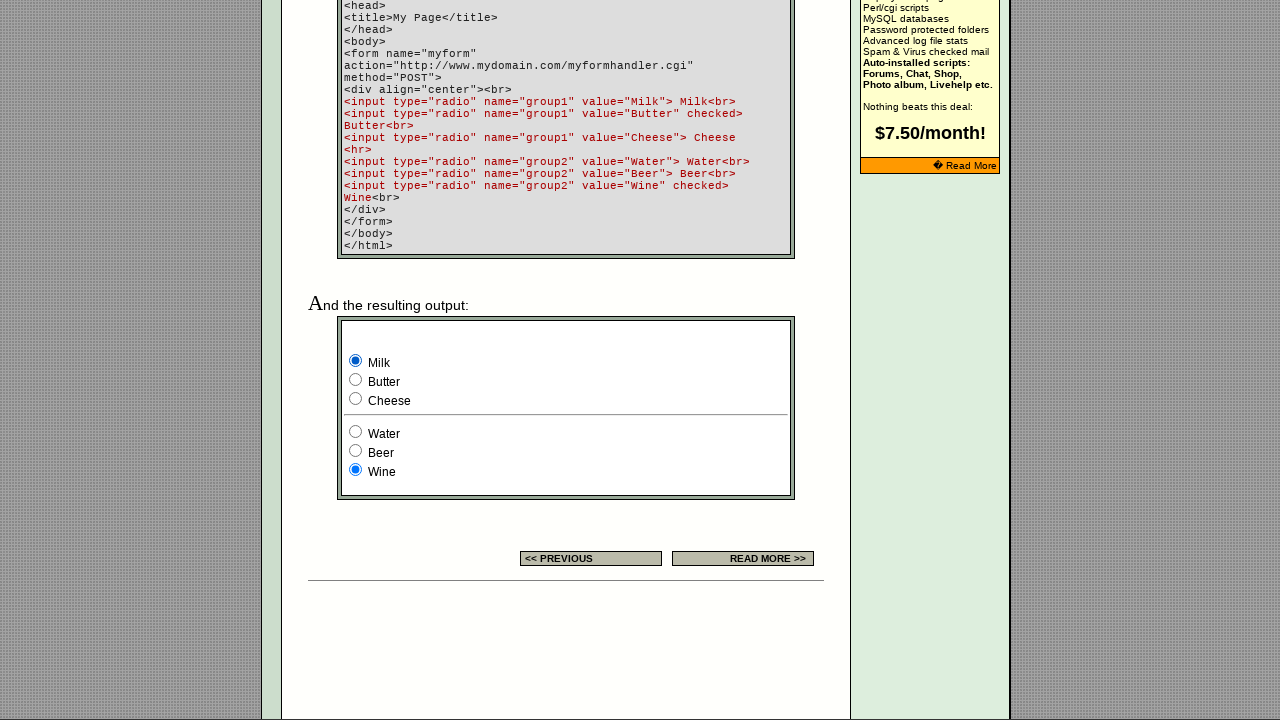

Waited 300ms to observe radio button 1 selection
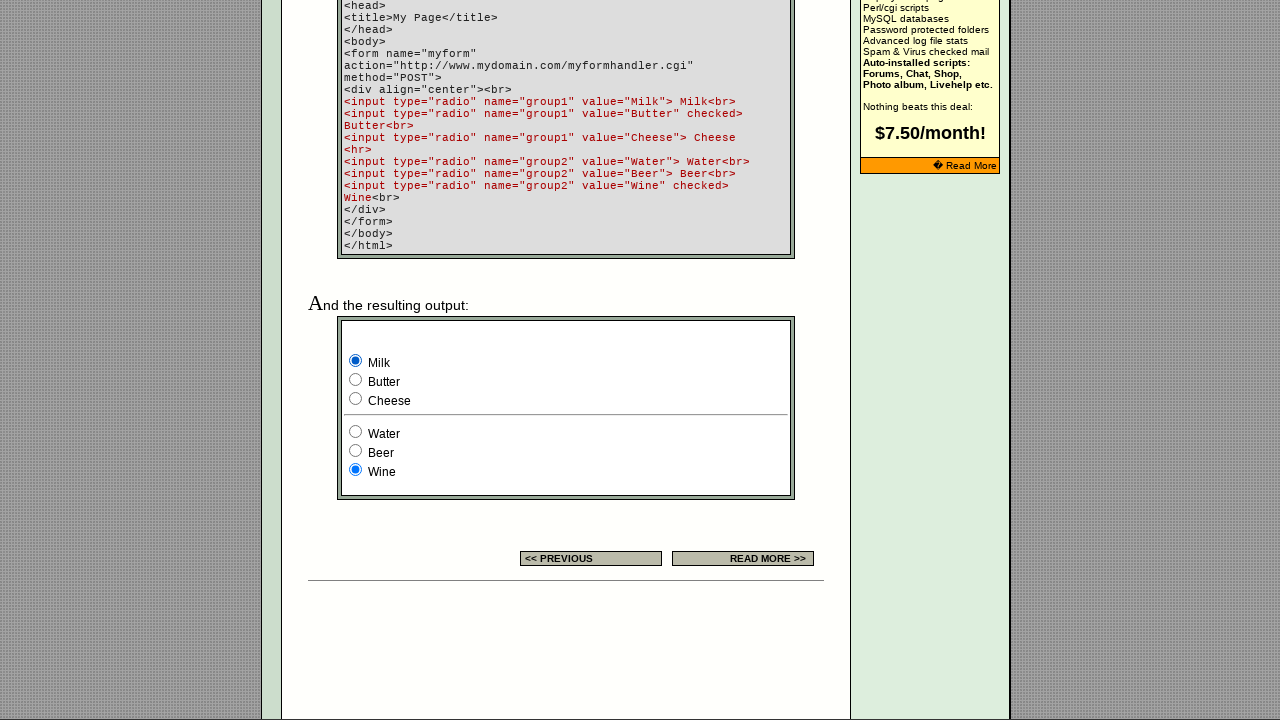

Clicked radio button 2 at (356, 380) on xpath=//html/body/div[2]/table[9]/tbody/tr/td[4]/table/tbody/tr/td/div/span/form
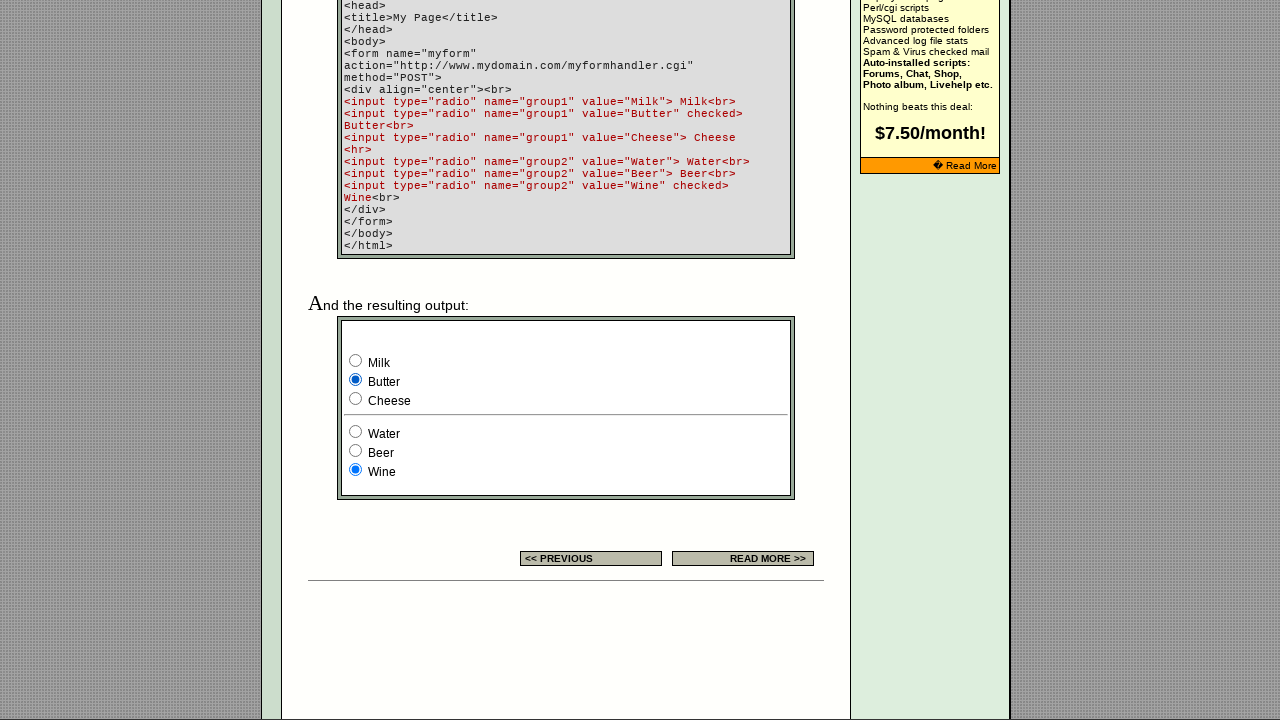

Waited 300ms to observe radio button 2 selection
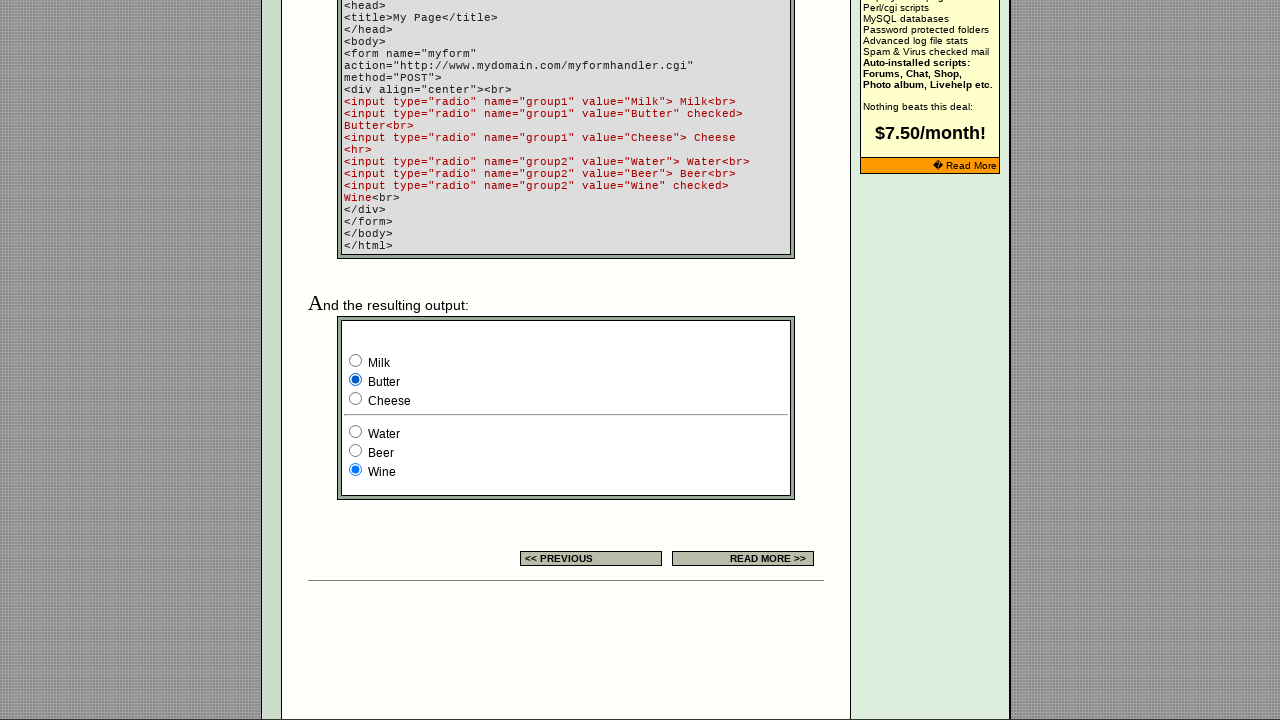

Clicked radio button 3 at (356, 398) on xpath=//html/body/div[2]/table[9]/tbody/tr/td[4]/table/tbody/tr/td/div/span/form
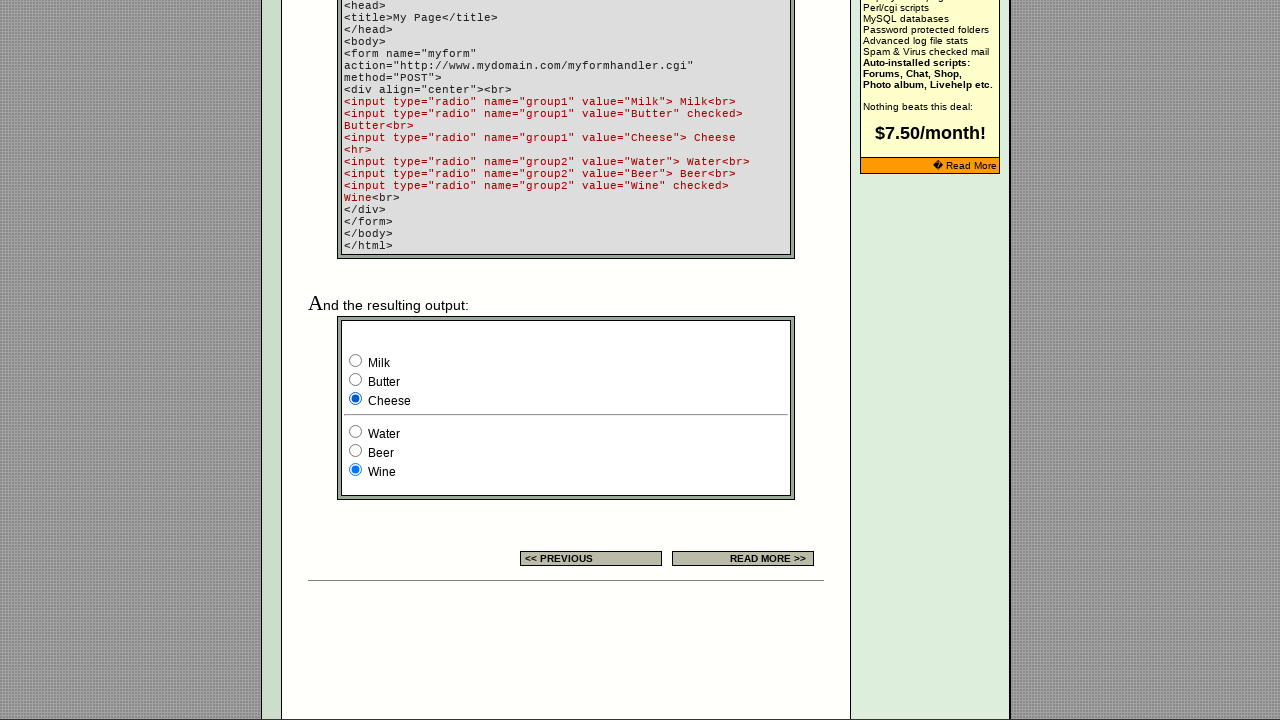

Waited 300ms to observe radio button 3 selection
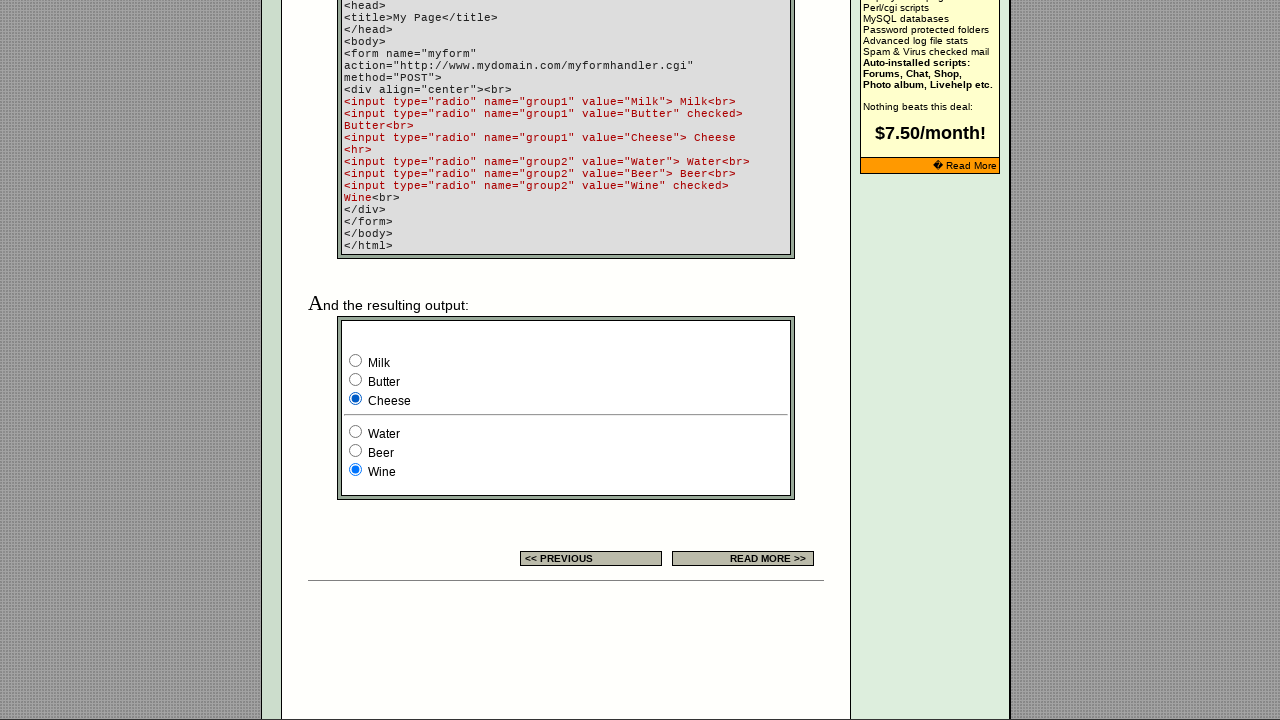

Clicked radio button 4 at (356, 432) on xpath=//html/body/div[2]/table[9]/tbody/tr/td[4]/table/tbody/tr/td/div/span/form
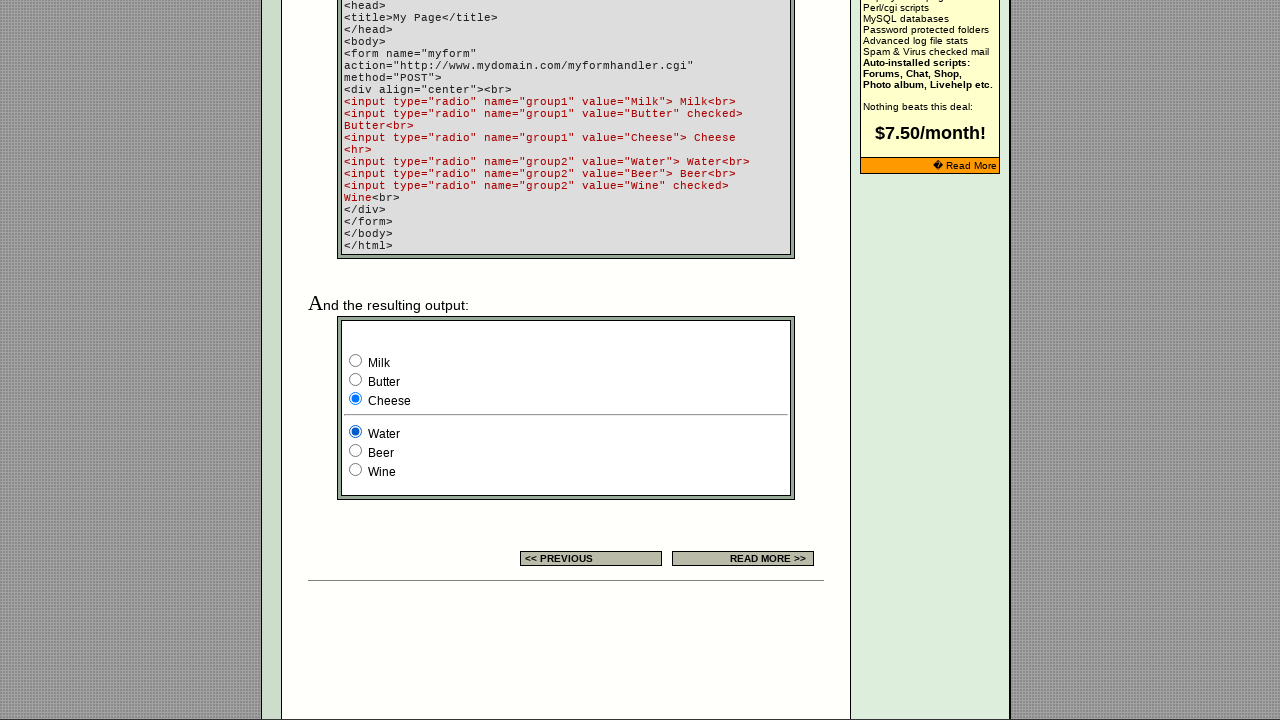

Waited 300ms to observe radio button 4 selection
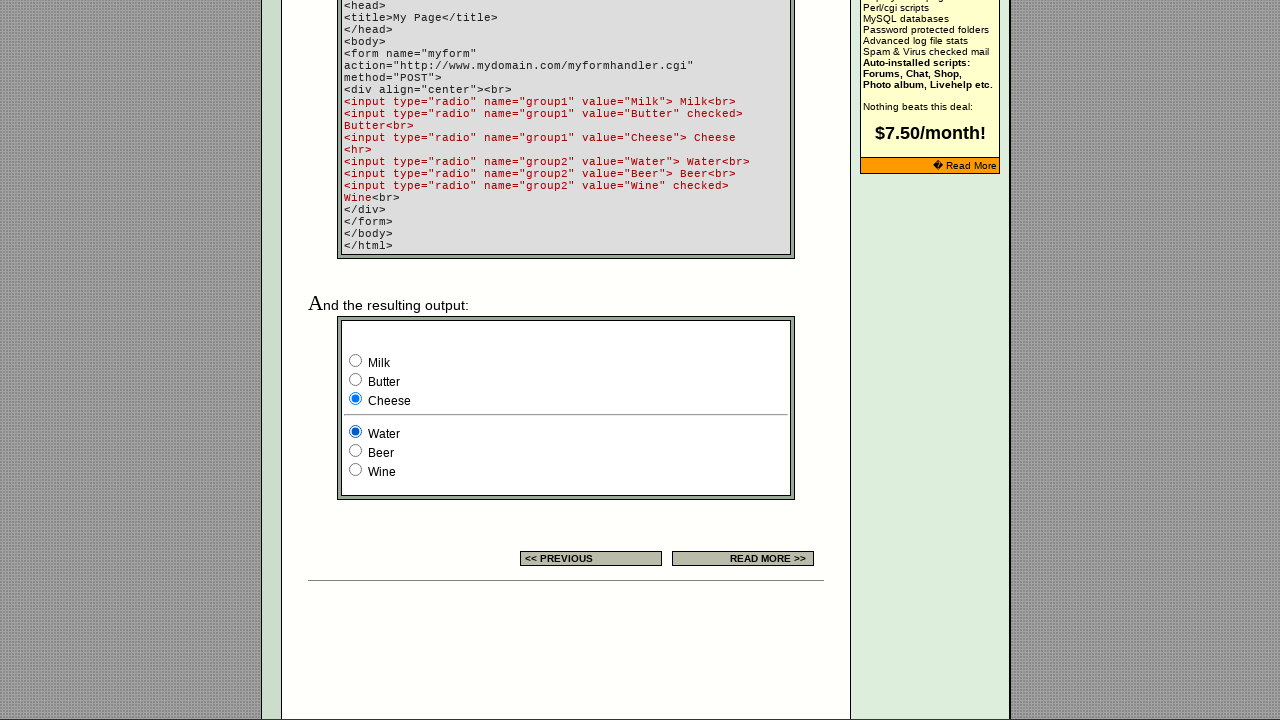

Clicked radio button 5 at (356, 450) on xpath=//html/body/div[2]/table[9]/tbody/tr/td[4]/table/tbody/tr/td/div/span/form
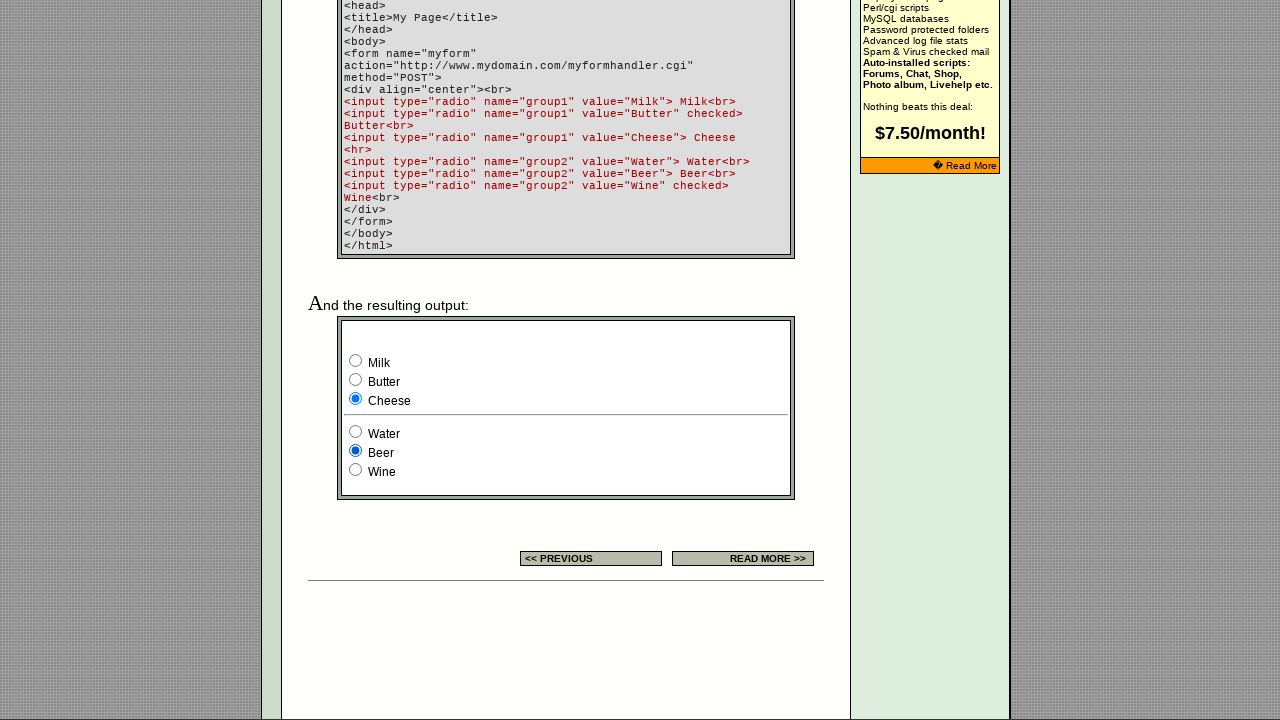

Waited 300ms to observe radio button 5 selection
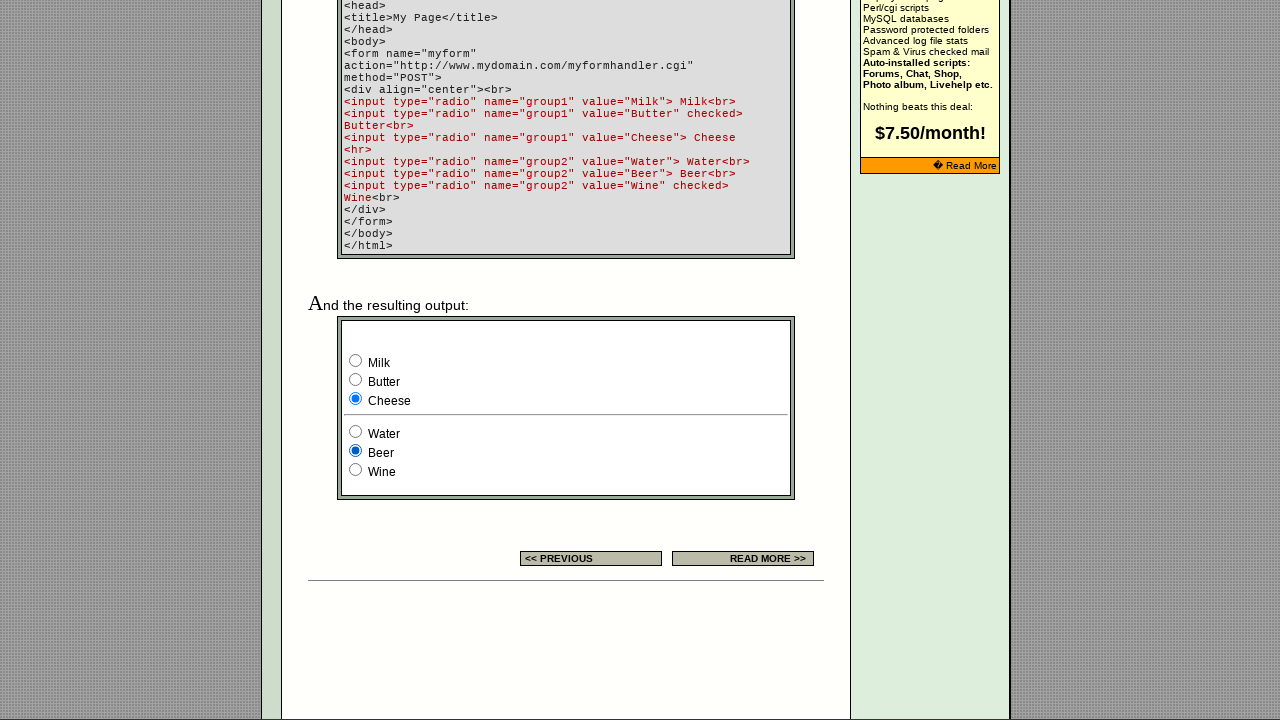

Clicked radio button 6 at (356, 470) on xpath=//html/body/div[2]/table[9]/tbody/tr/td[4]/table/tbody/tr/td/div/span/form
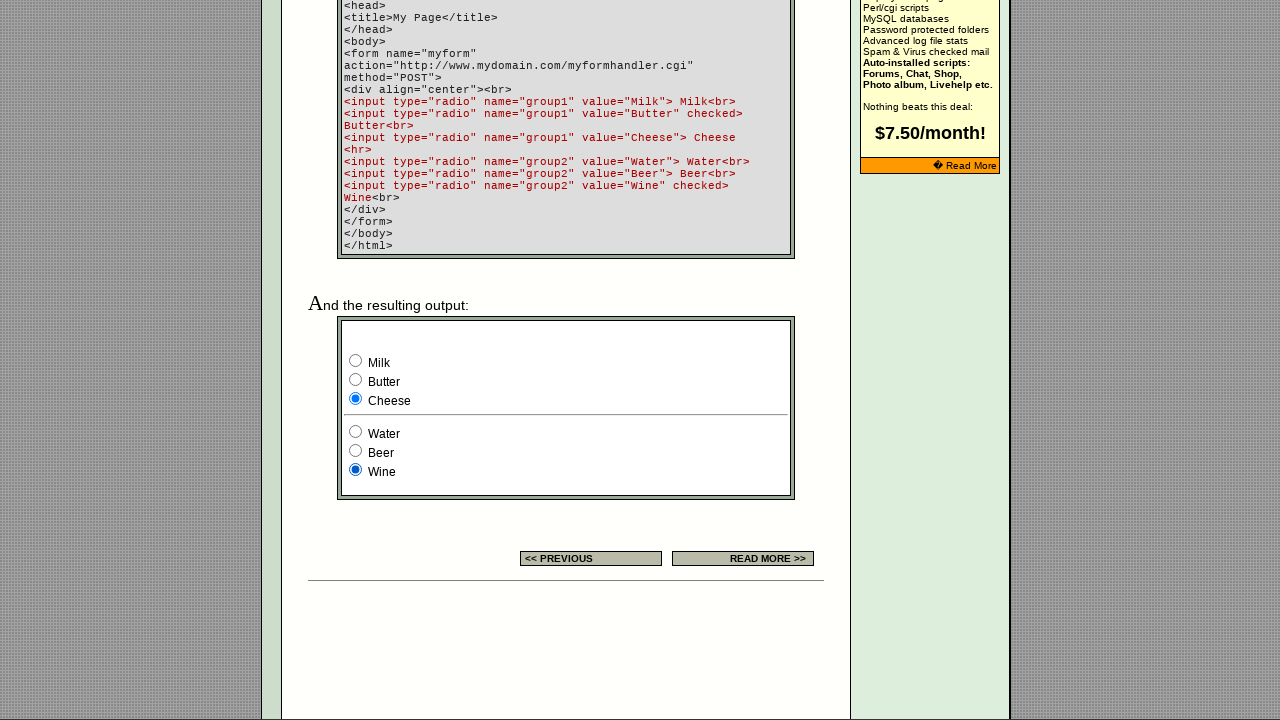

Waited 300ms to observe radio button 6 selection
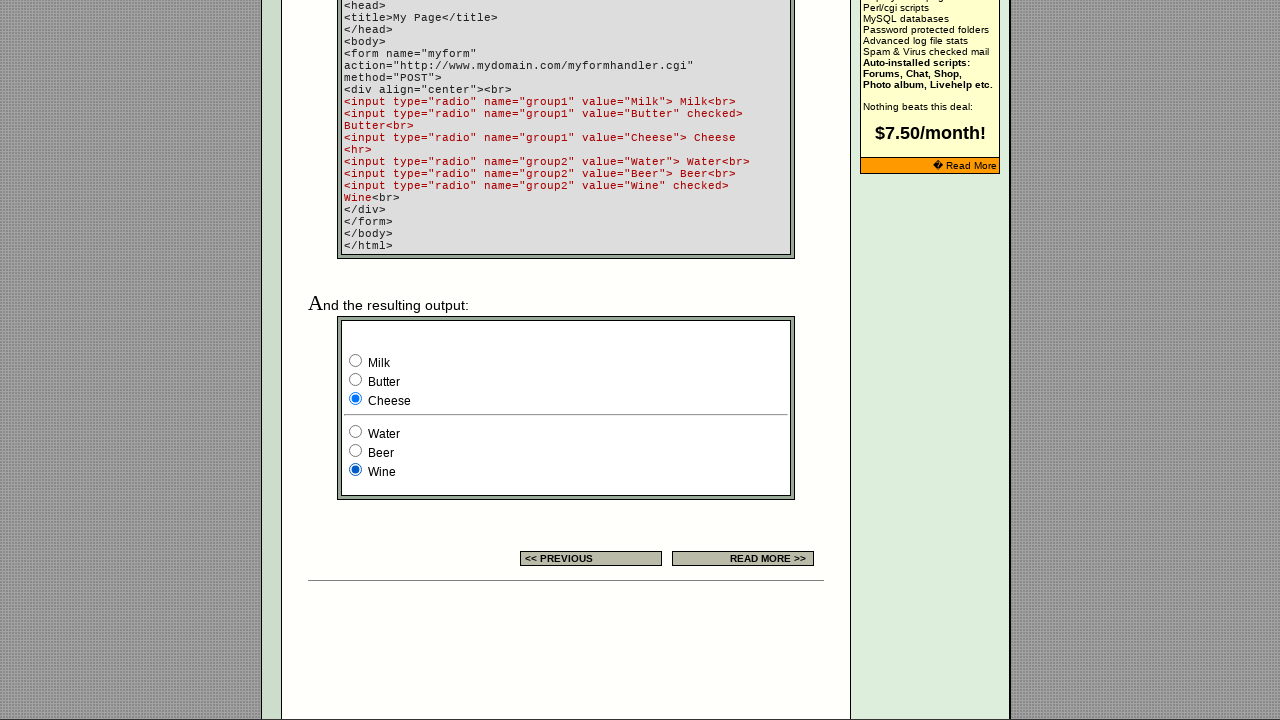

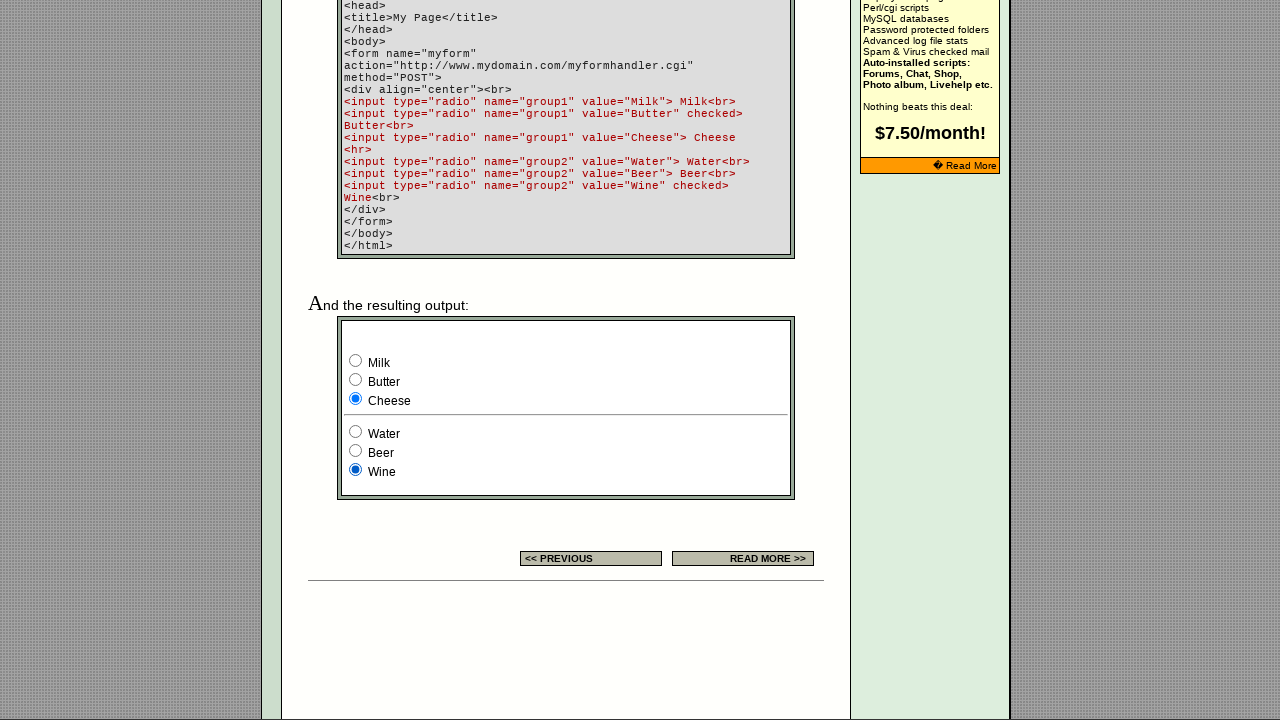